Tests that a tooltip is shown when copy link is clicked and then disappears

Starting URL: https://idvorkin.azurewebsites.net/manager-book

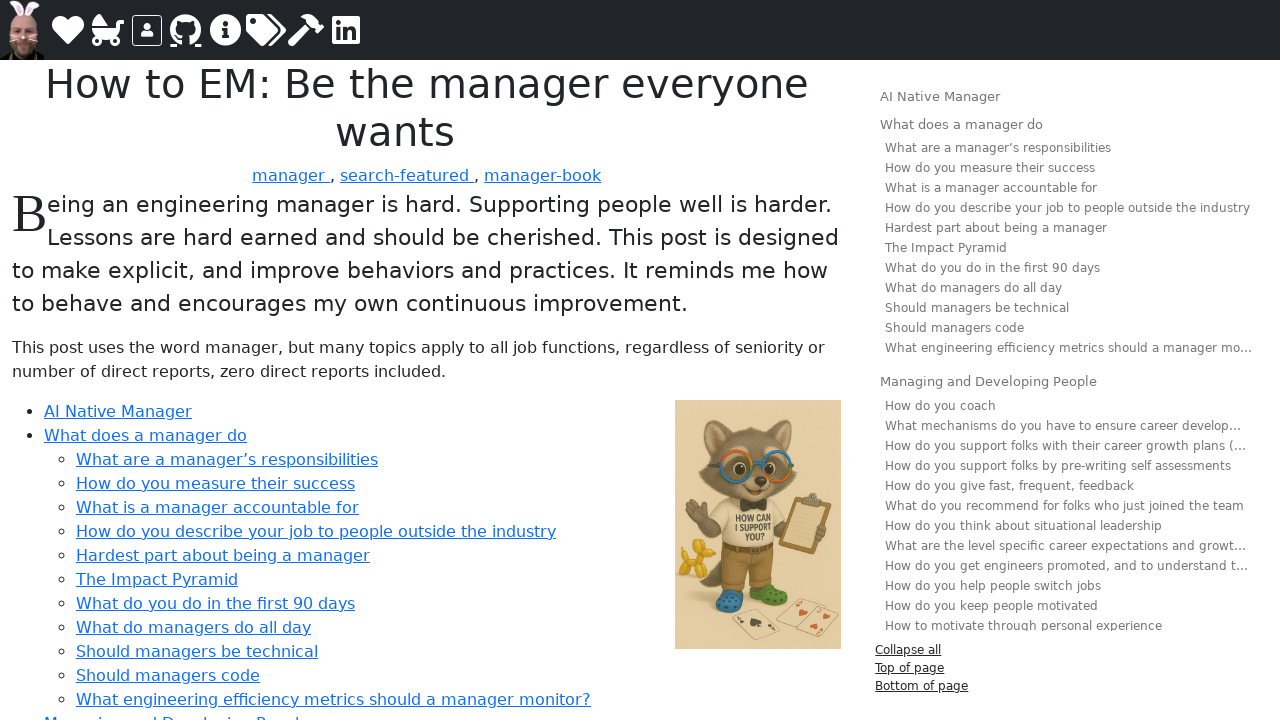

Waited for page to load with networkidle state
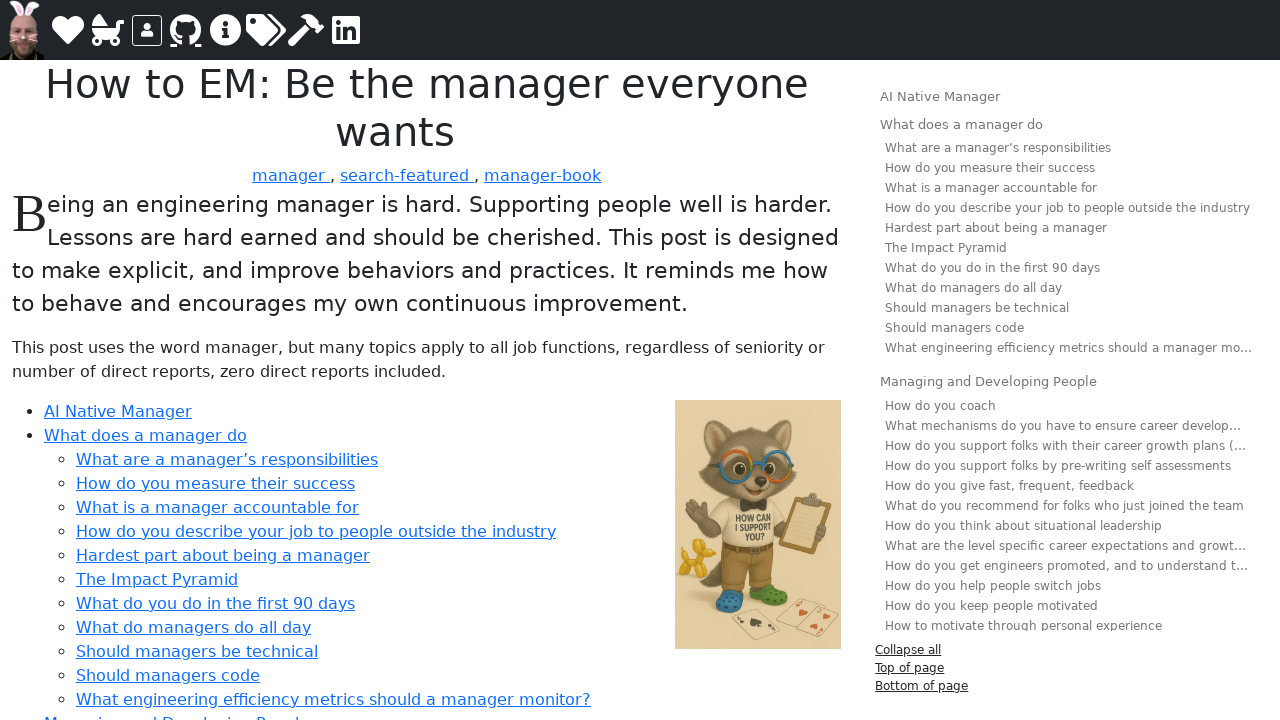

Located header element with copy link
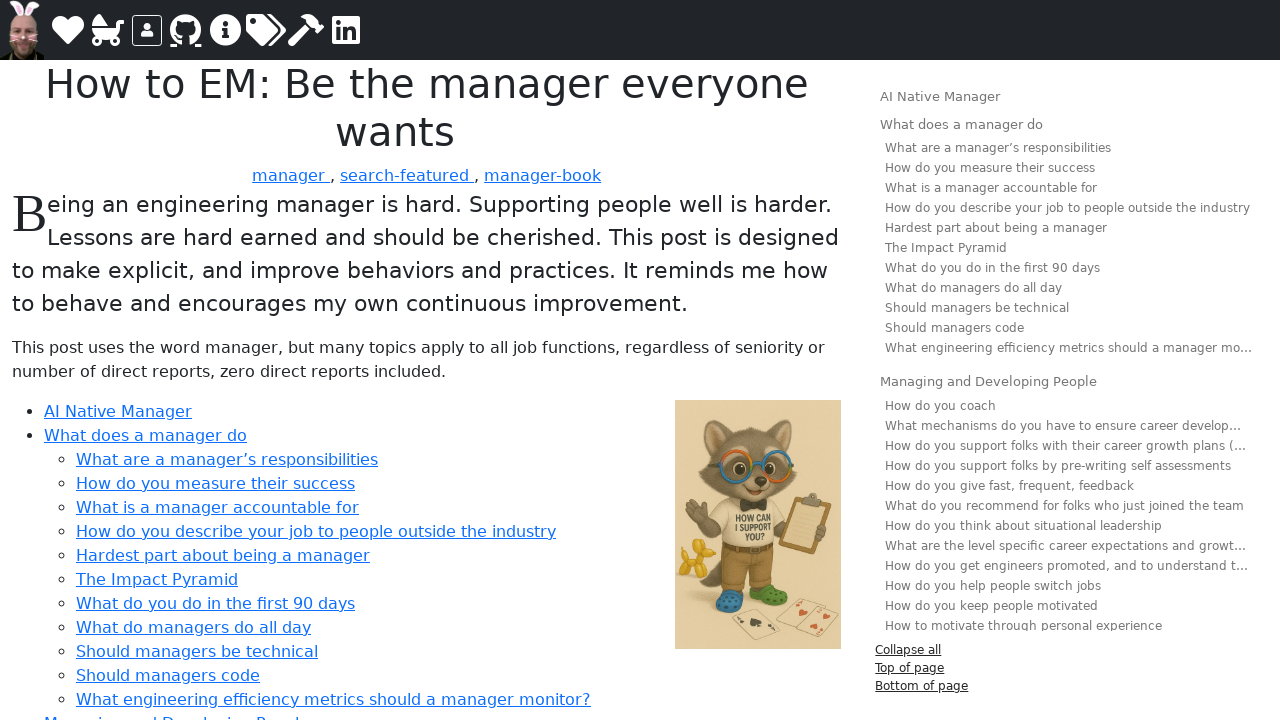

Hovered over header to reveal copy link at (427, 108) on h1, h2, h3, h4, h5, h6 >> internal:has=".header-copy-link" >> nth=0
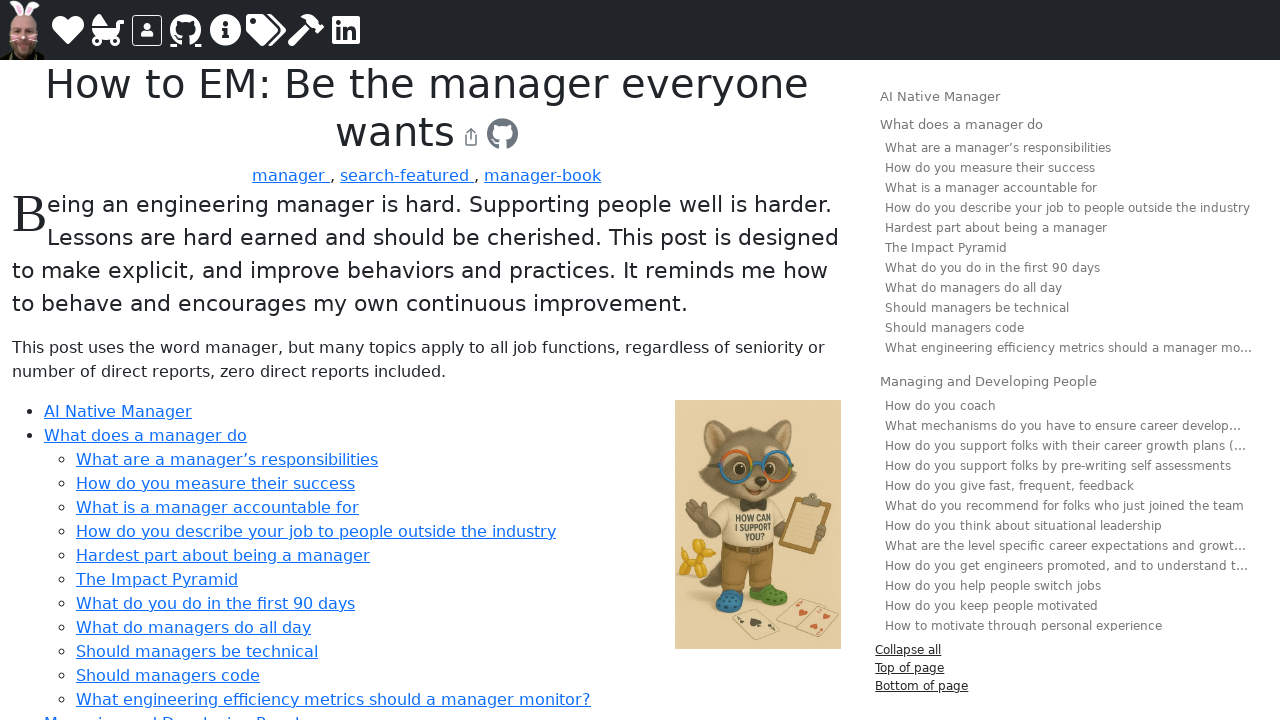

Clicked the copy link button at (471, 137) on h1, h2, h3, h4, h5, h6 >> internal:has=".header-copy-link" >> nth=0 >> .header-c
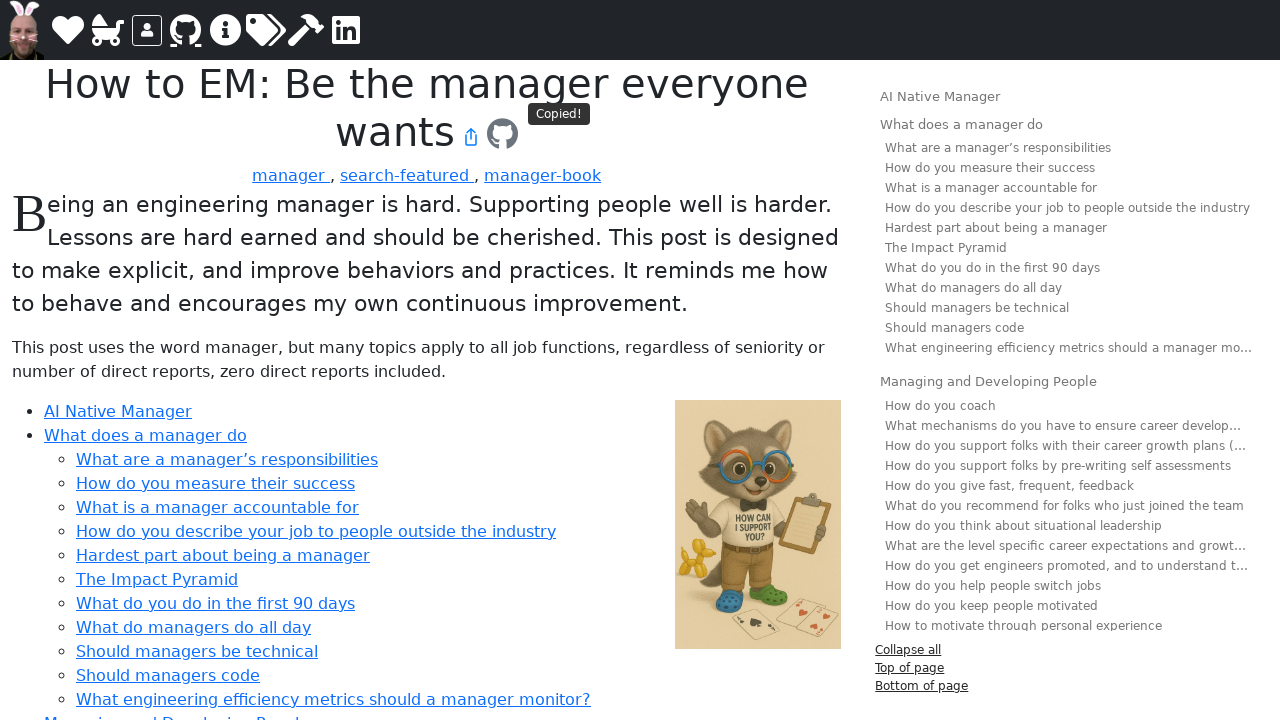

Tooltip appeared after clicking copy link
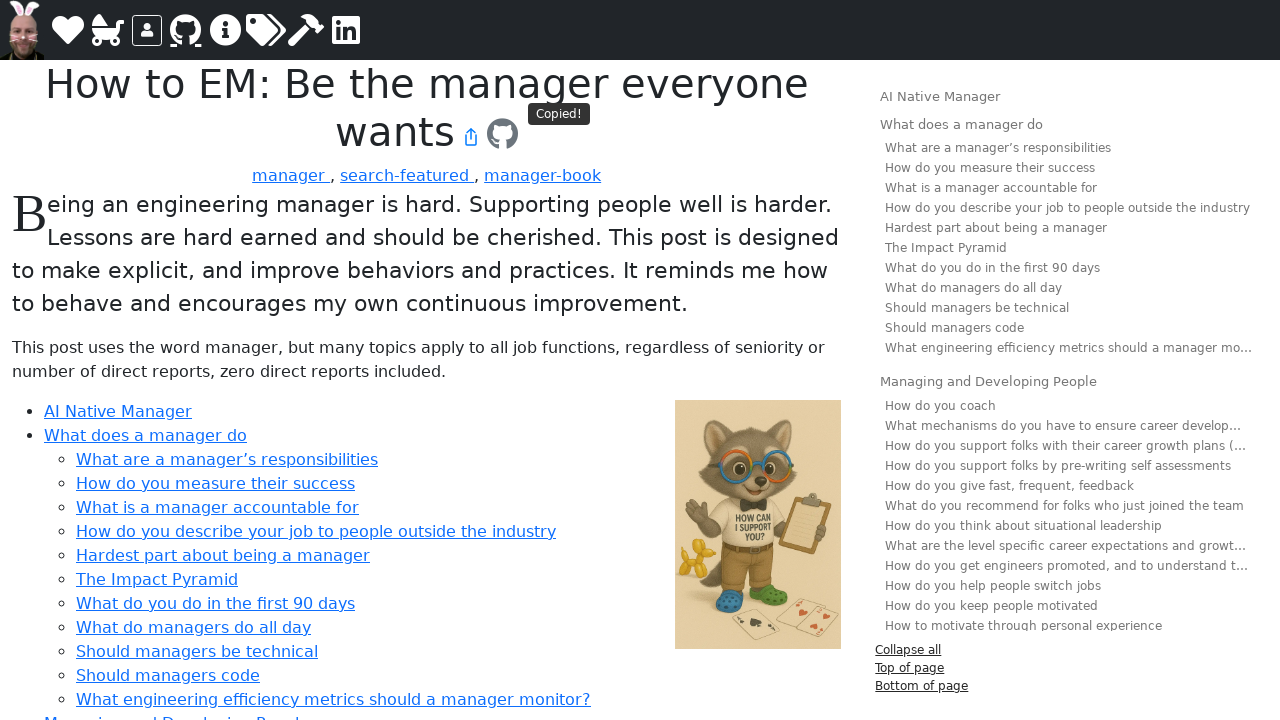

Tooltip disappeared after 3 seconds
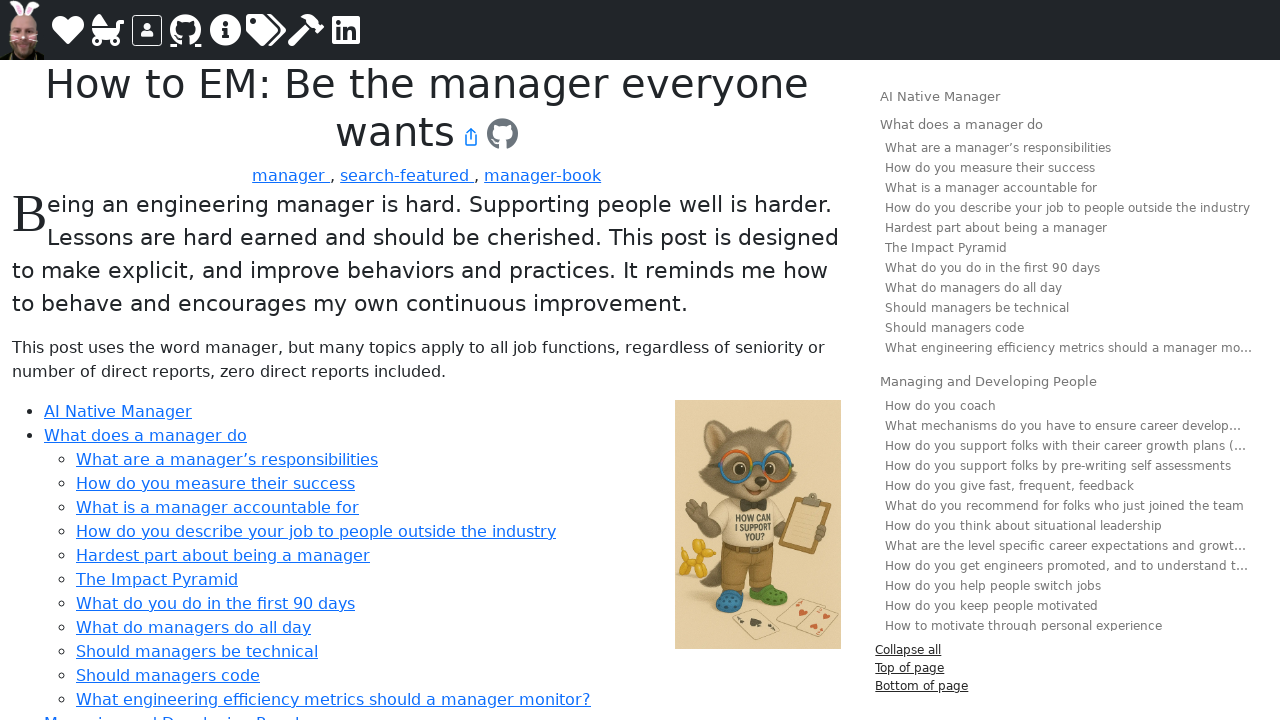

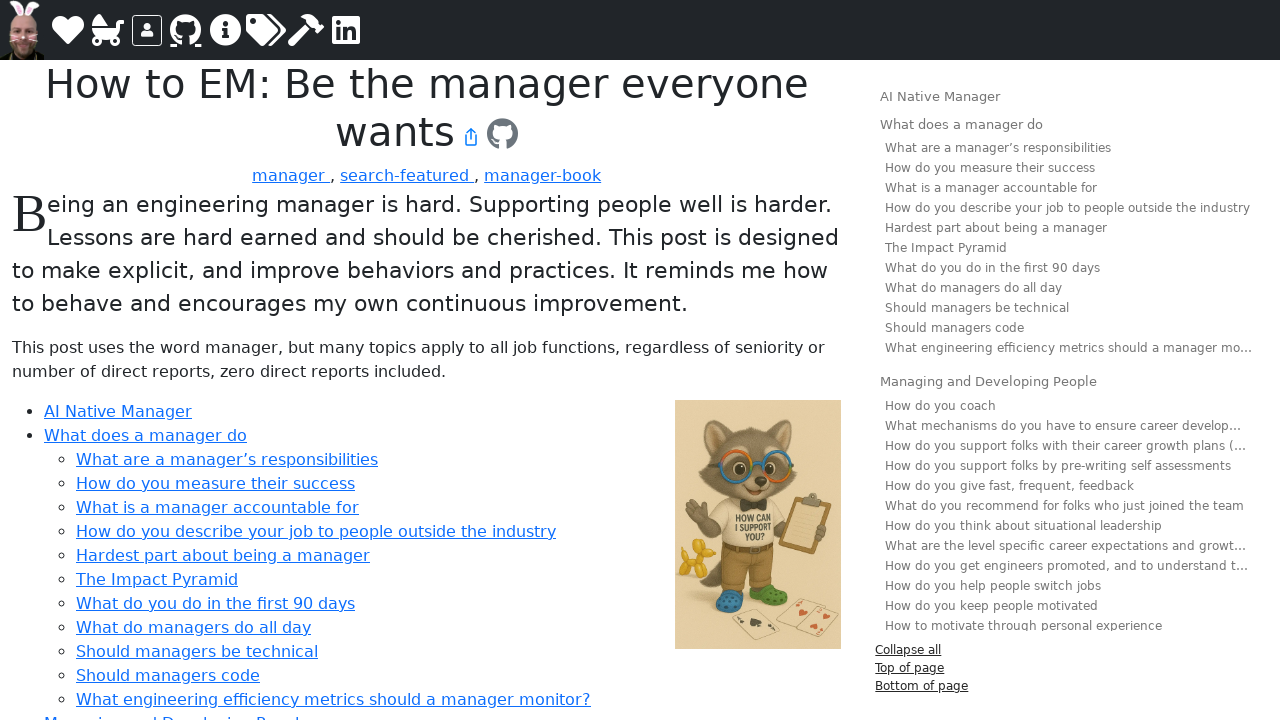